Tests an e-commerce flow by adding specific items (Broccoli and Cucumber) to cart, proceeding to checkout, and applying a promo code to verify the discount functionality.

Starting URL: https://rahulshettyacademy.com/seleniumPractise/

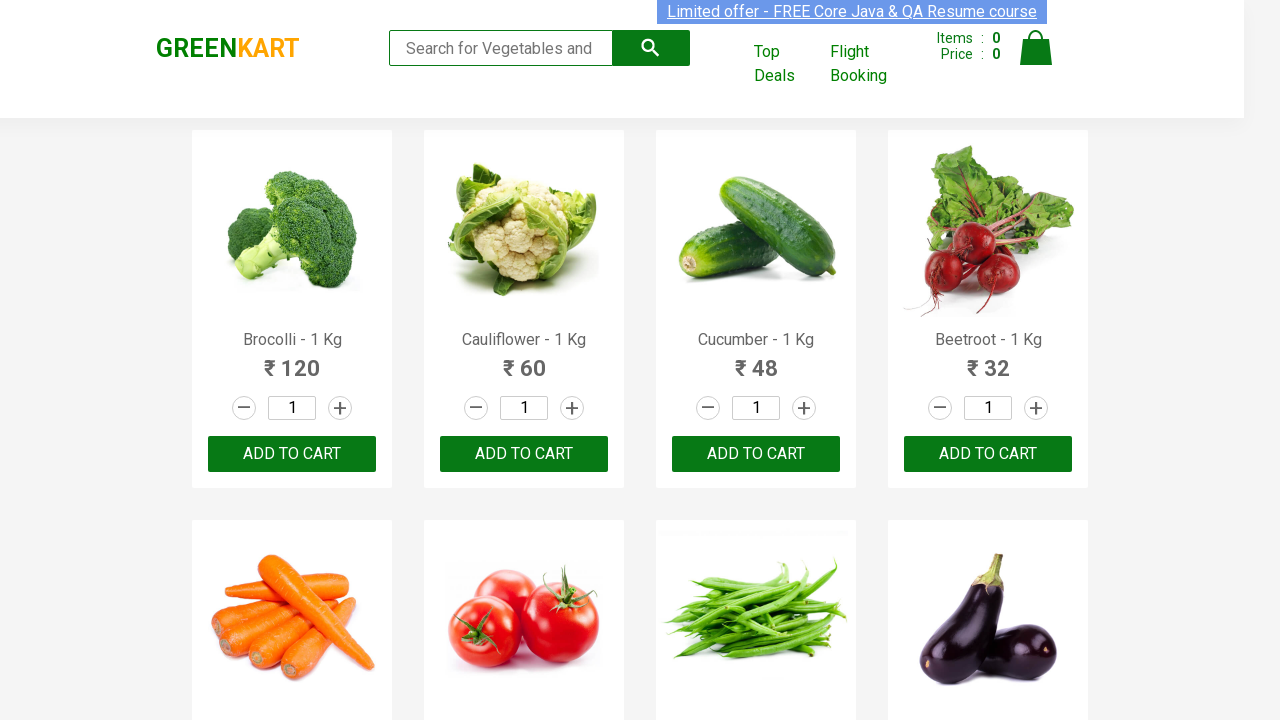

Waited for product names to load
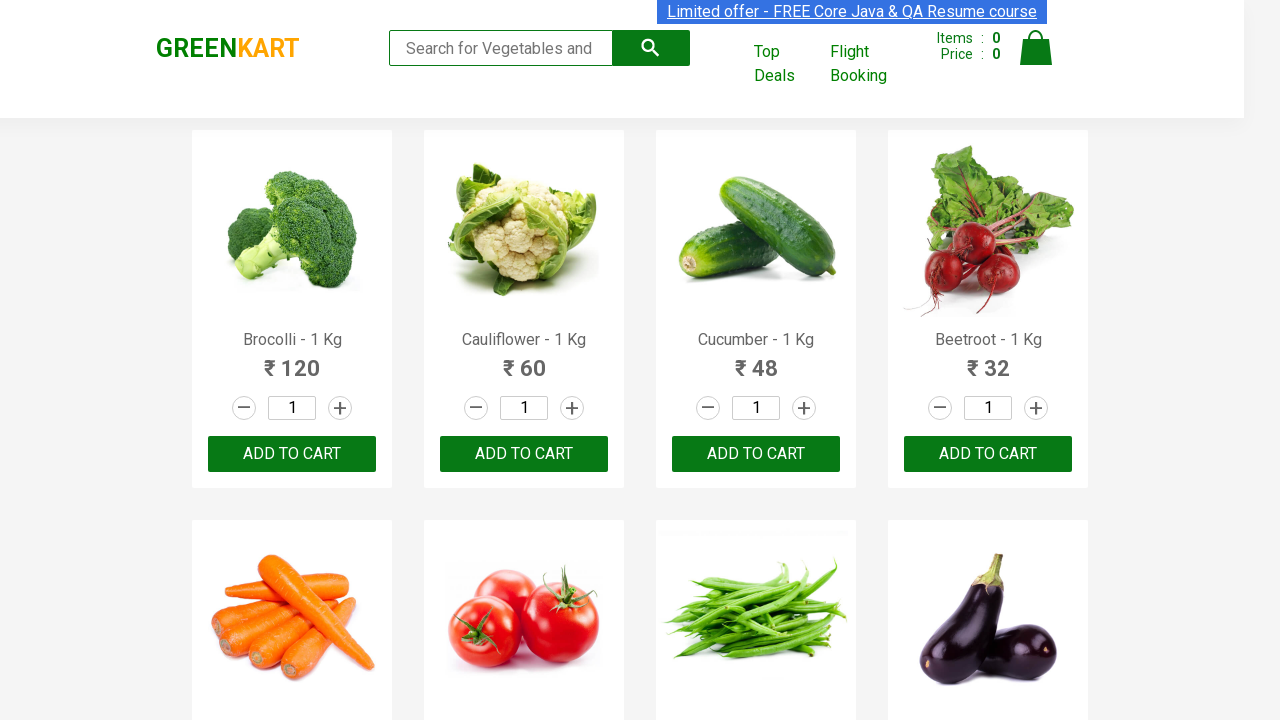

Retrieved all product locators
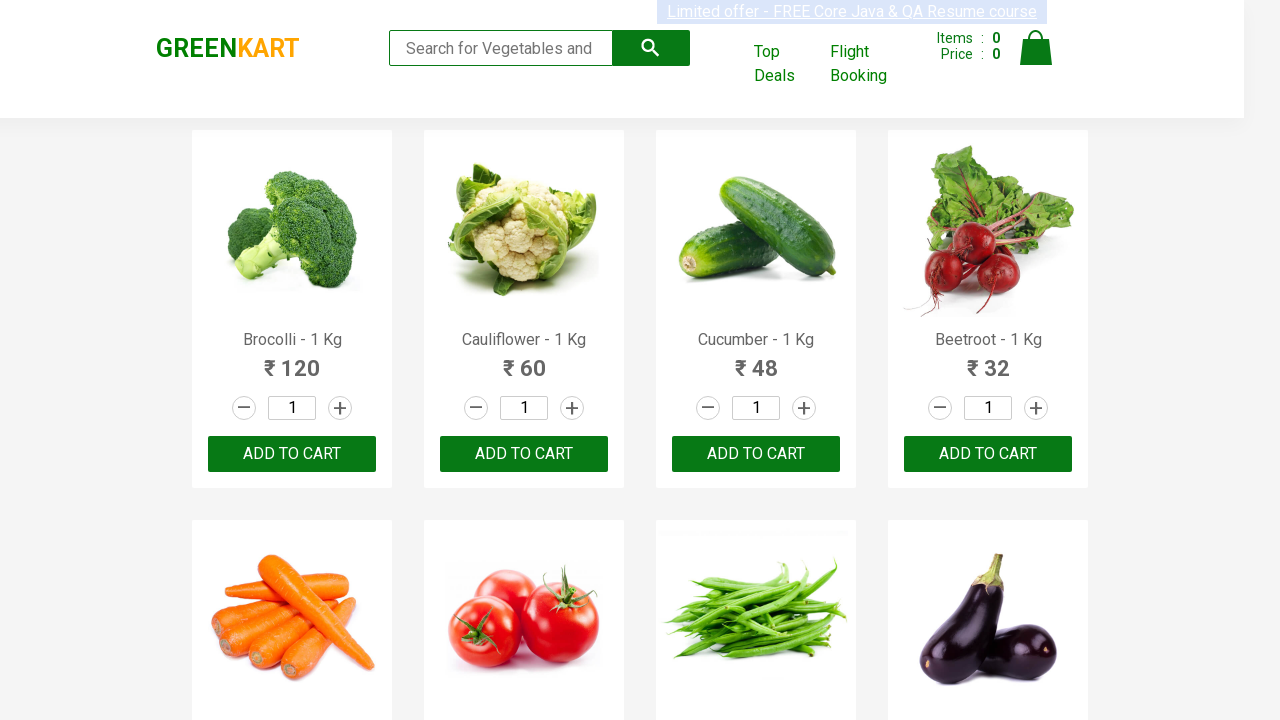

Retrieved all add-to-cart buttons
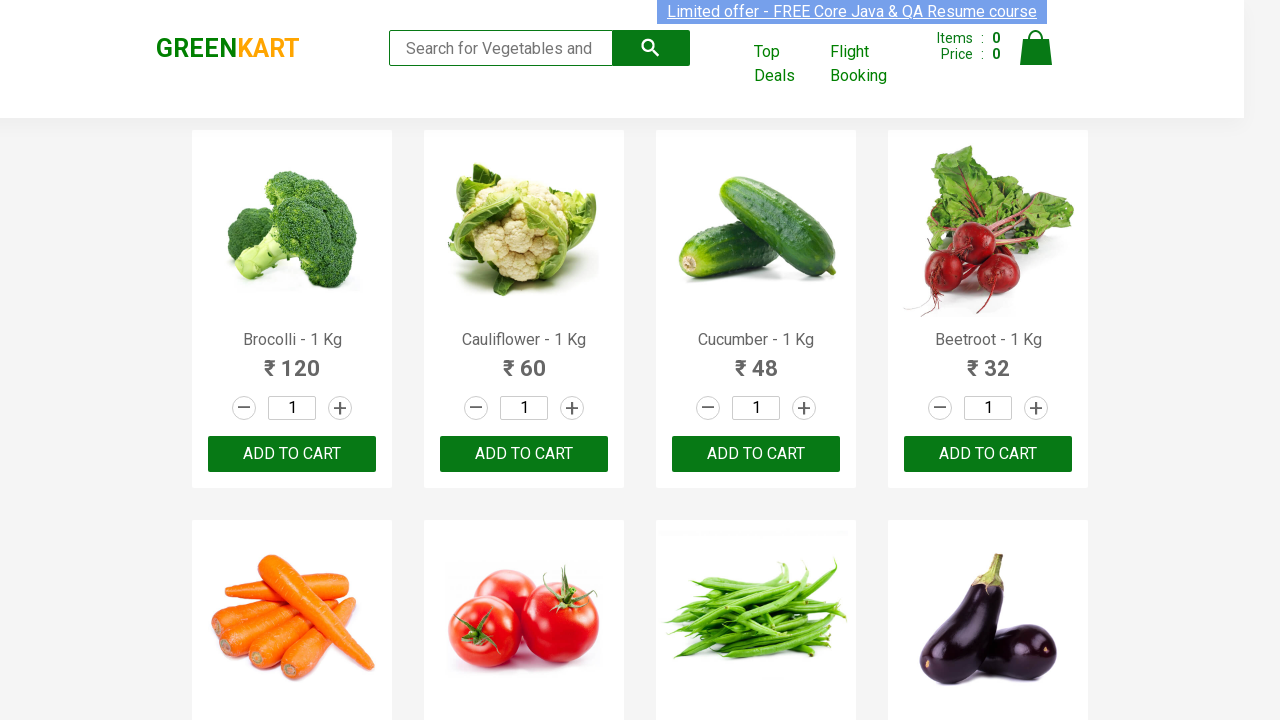

Clicked 'Add to Cart' button for Brocolli at (292, 454) on xpath=//div[@class='product-action']/button >> nth=0
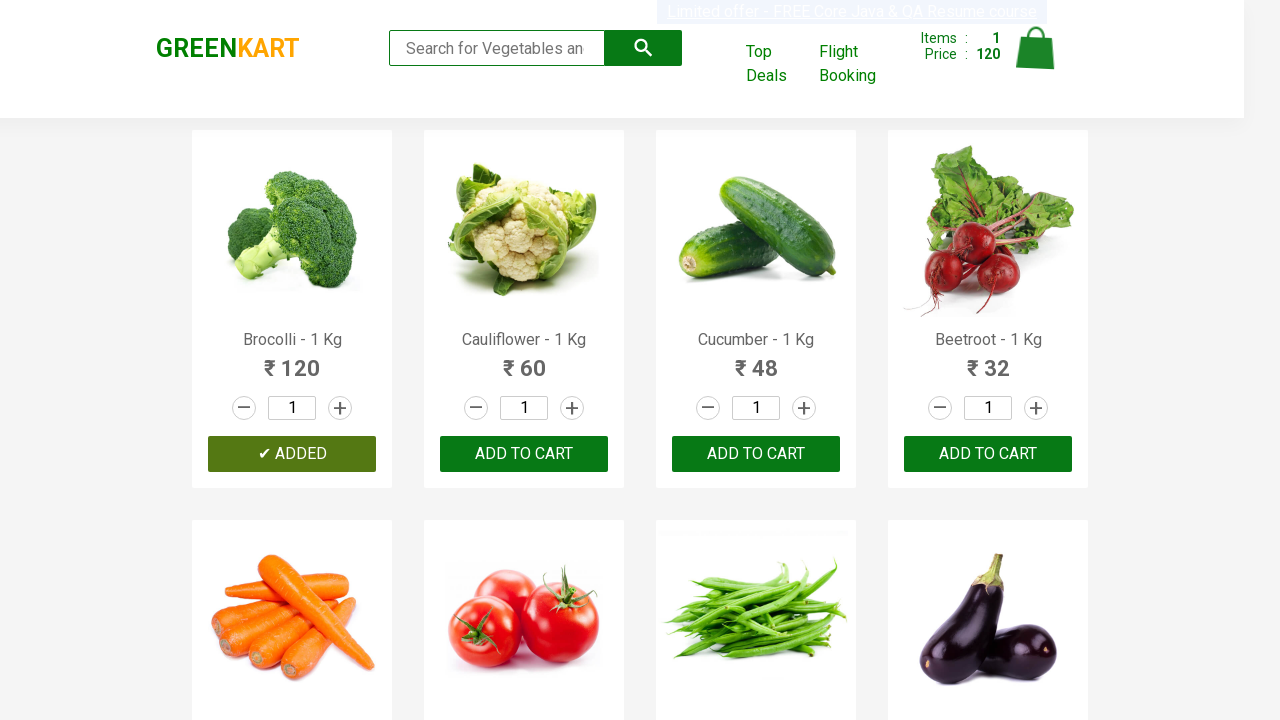

Clicked 'Add to Cart' button for Cucumber at (756, 454) on xpath=//div[@class='product-action']/button >> nth=2
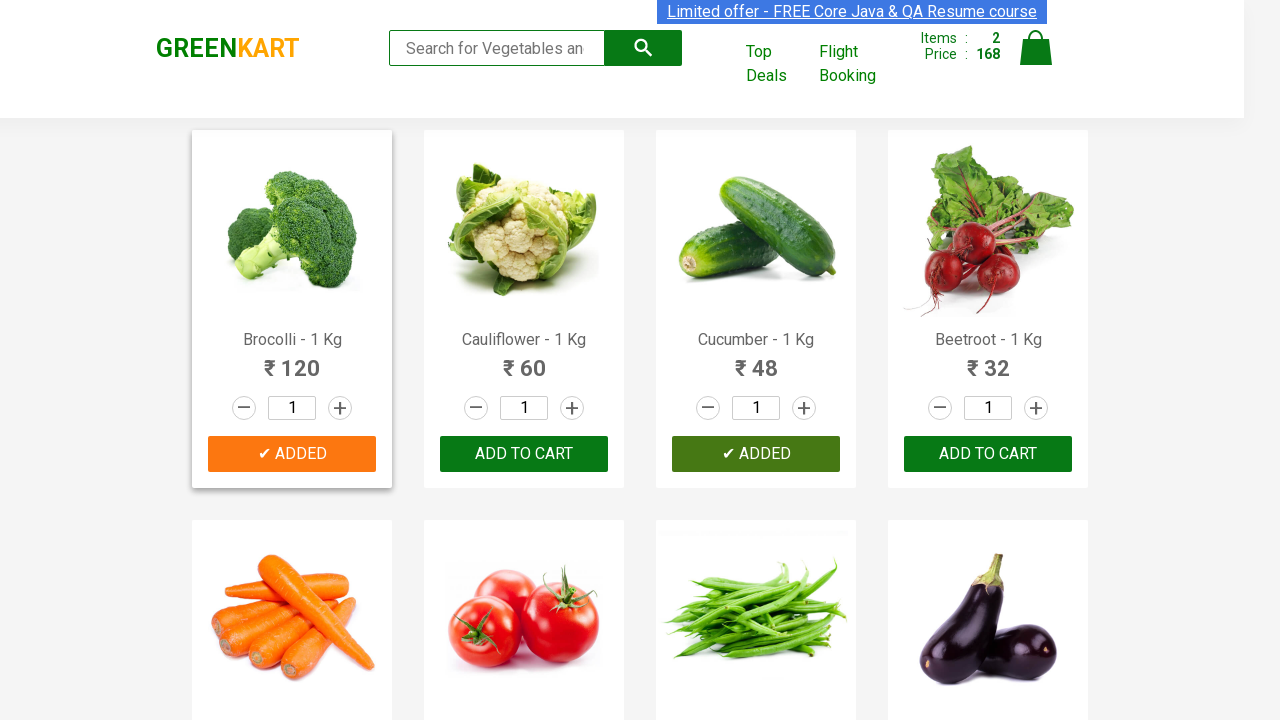

Clicked on shopping cart icon at (1036, 48) on img[alt='Cart']
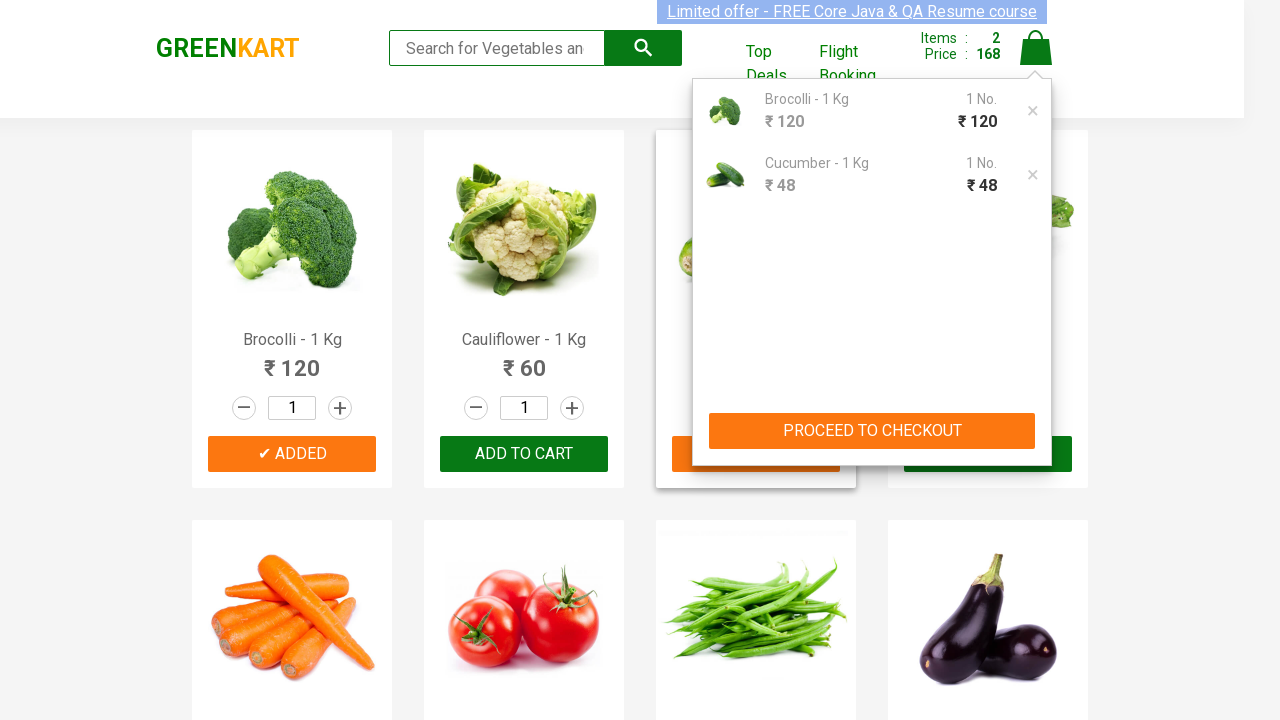

Clicked 'PROCEED TO CHECKOUT' button at (872, 431) on xpath=//button[contains(text(),'PROCEED TO CHECKOUT')]
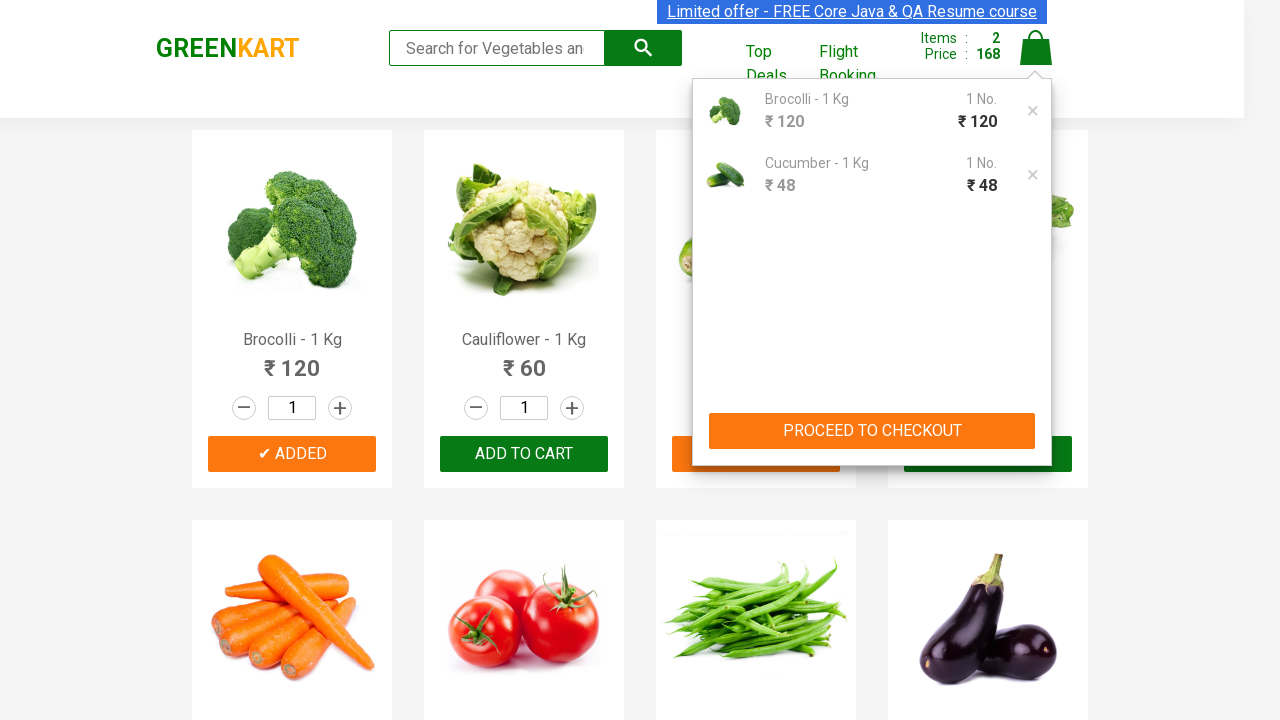

Waited for promo code input field to become visible
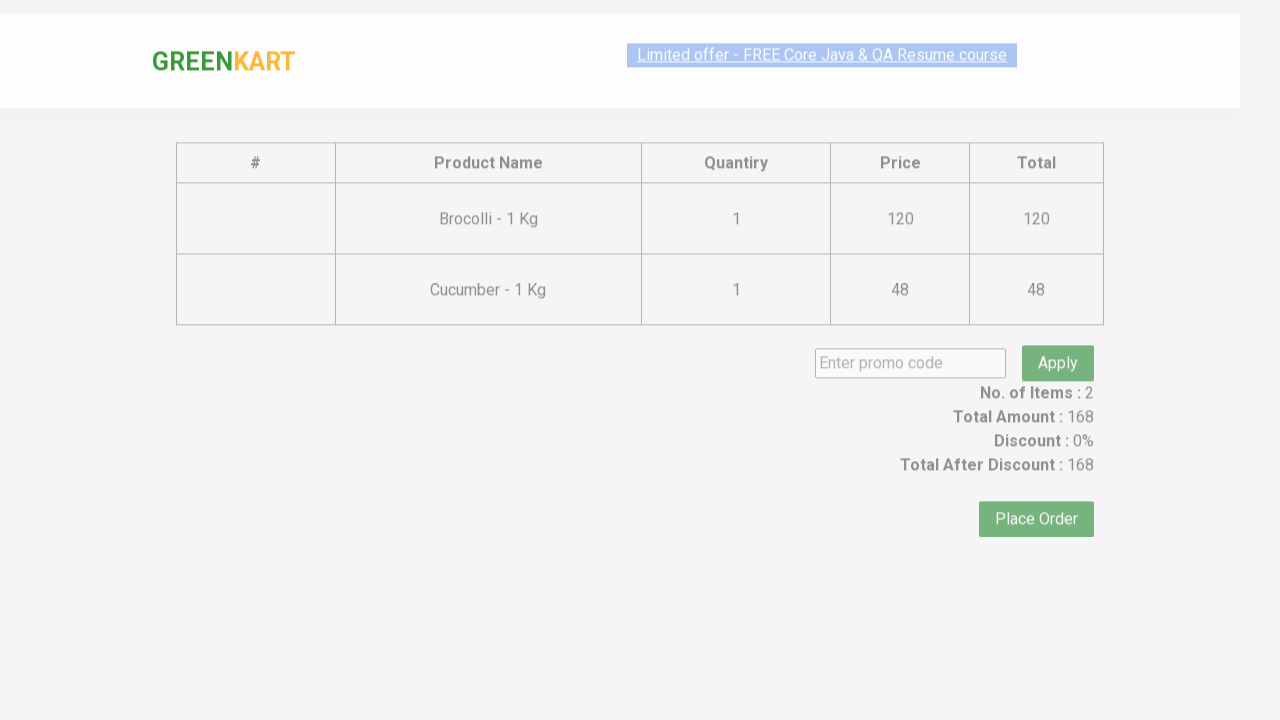

Entered promo code 'rahulshettyacademy' in the input field on input.promoCode
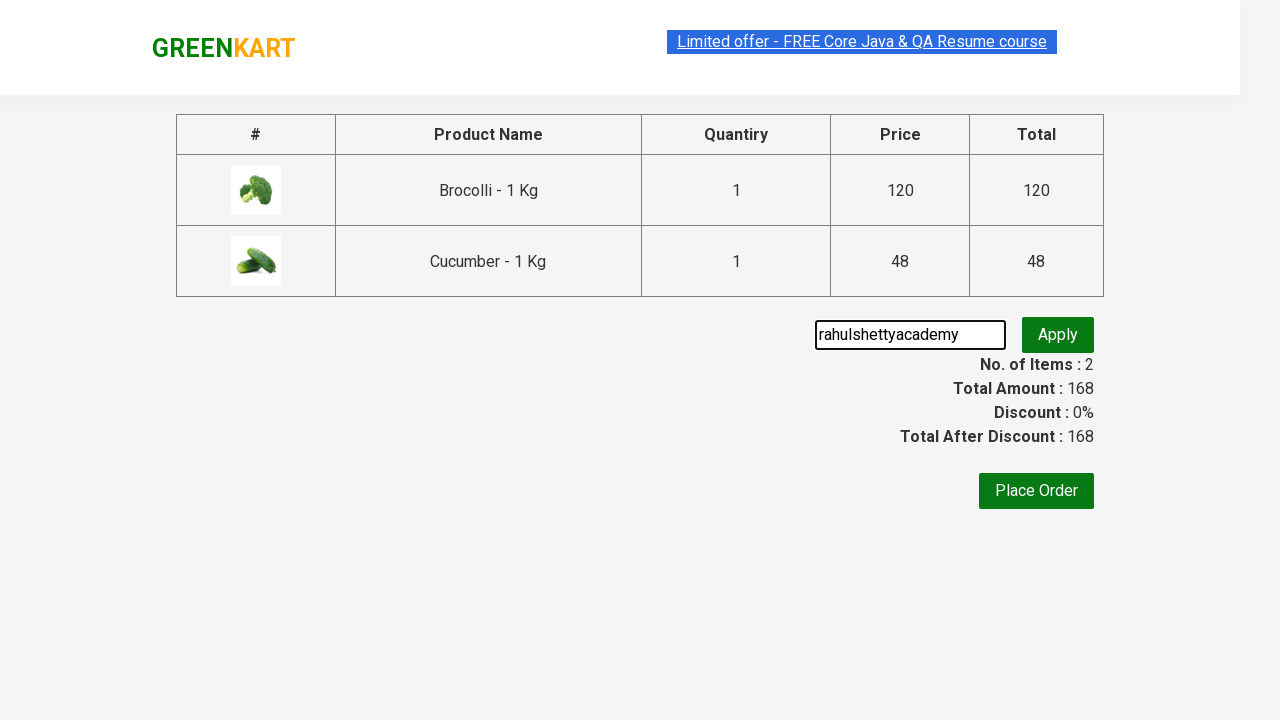

Clicked apply promo button at (1058, 335) on button.promoBtn
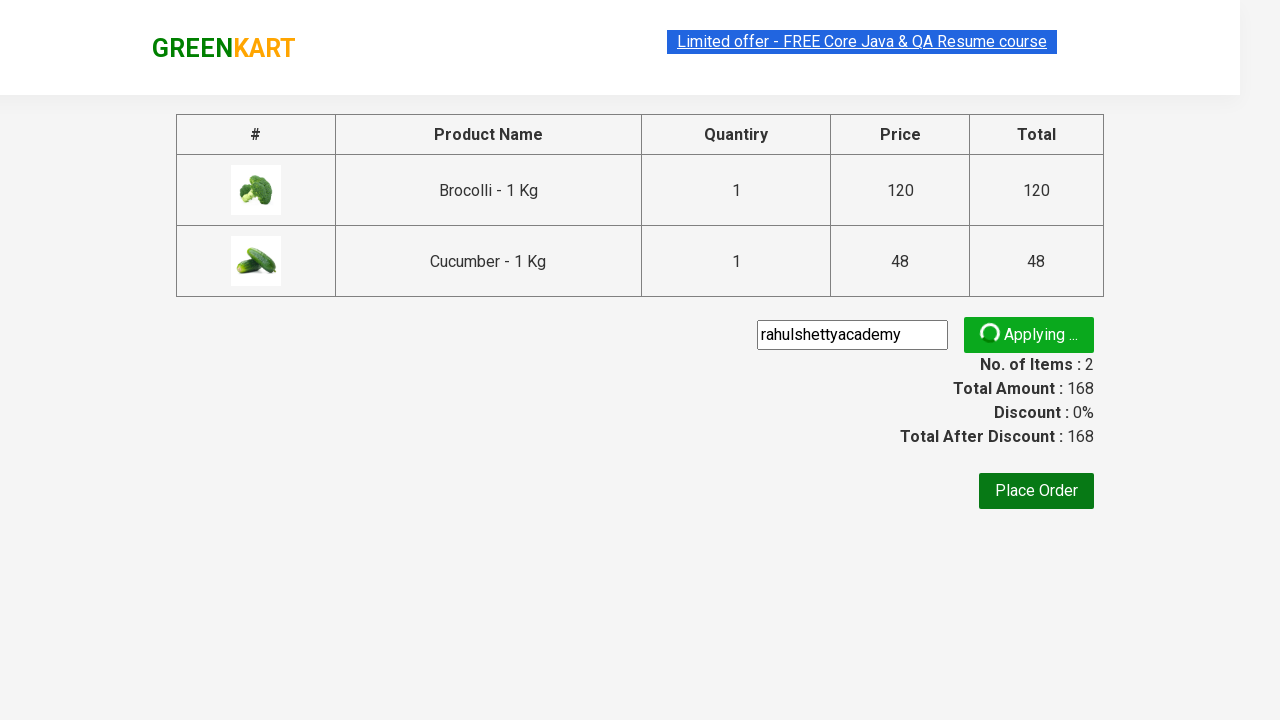

Waited for promo discount information to be displayed
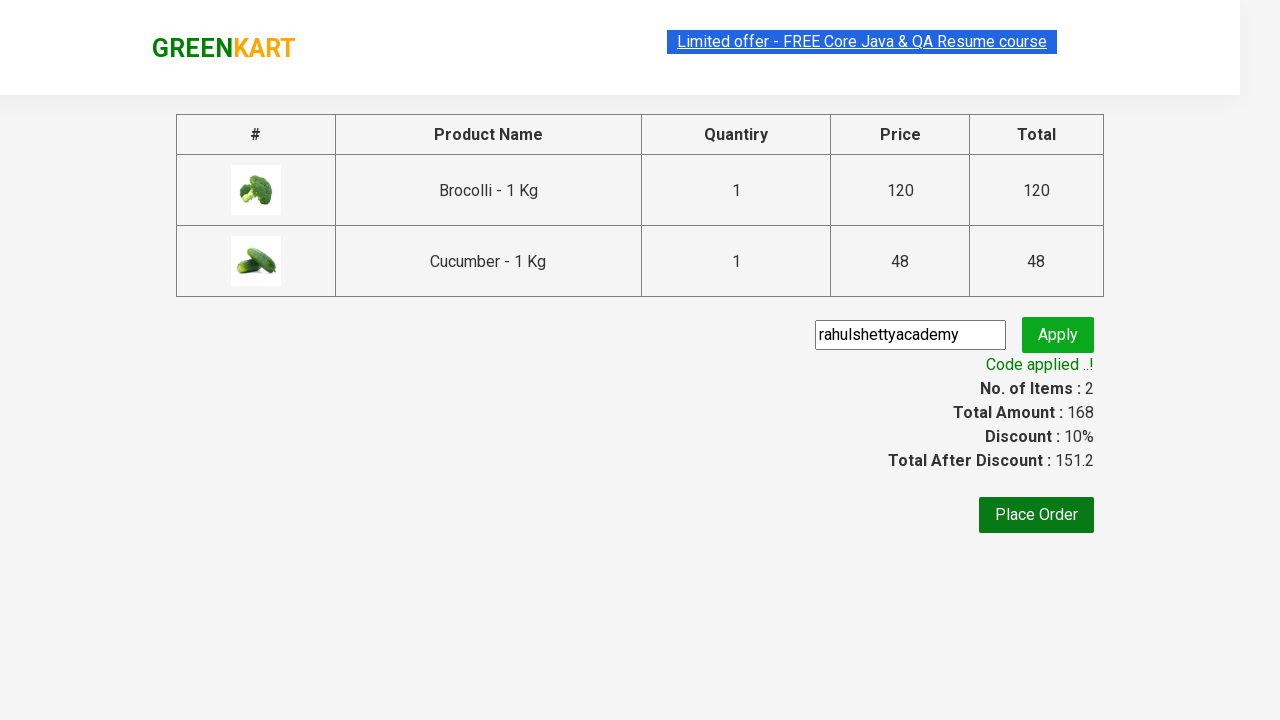

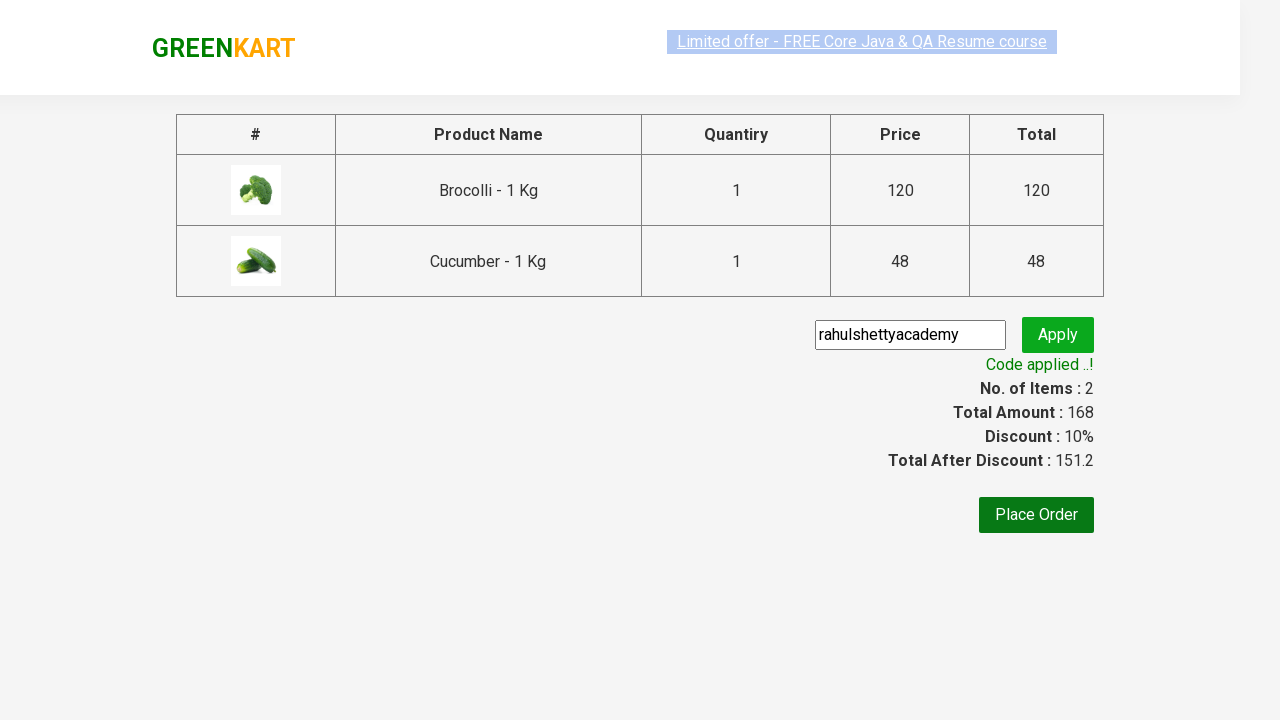